Fills out a complete practice form including text fields, radio buttons, checkboxes, and address fields

Starting URL: https://demoqa.com/automation-practice-form/

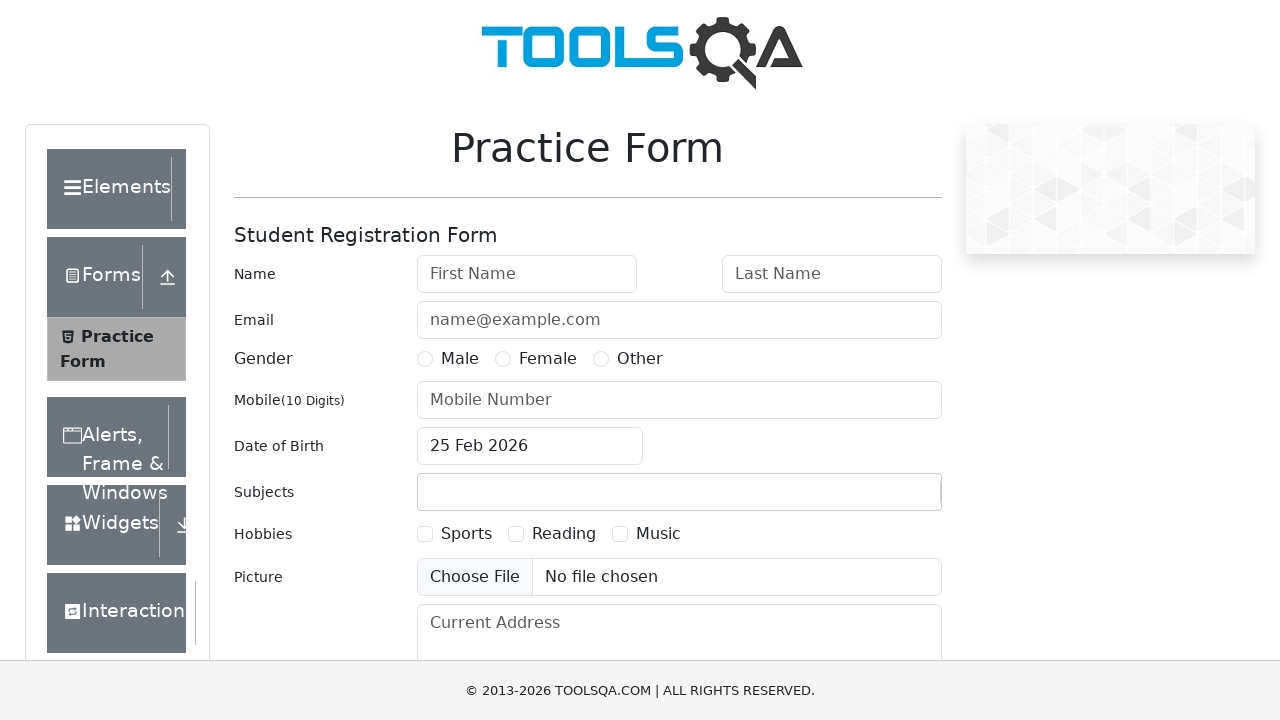

Filled first name field with 'Yogesh' on #firstName
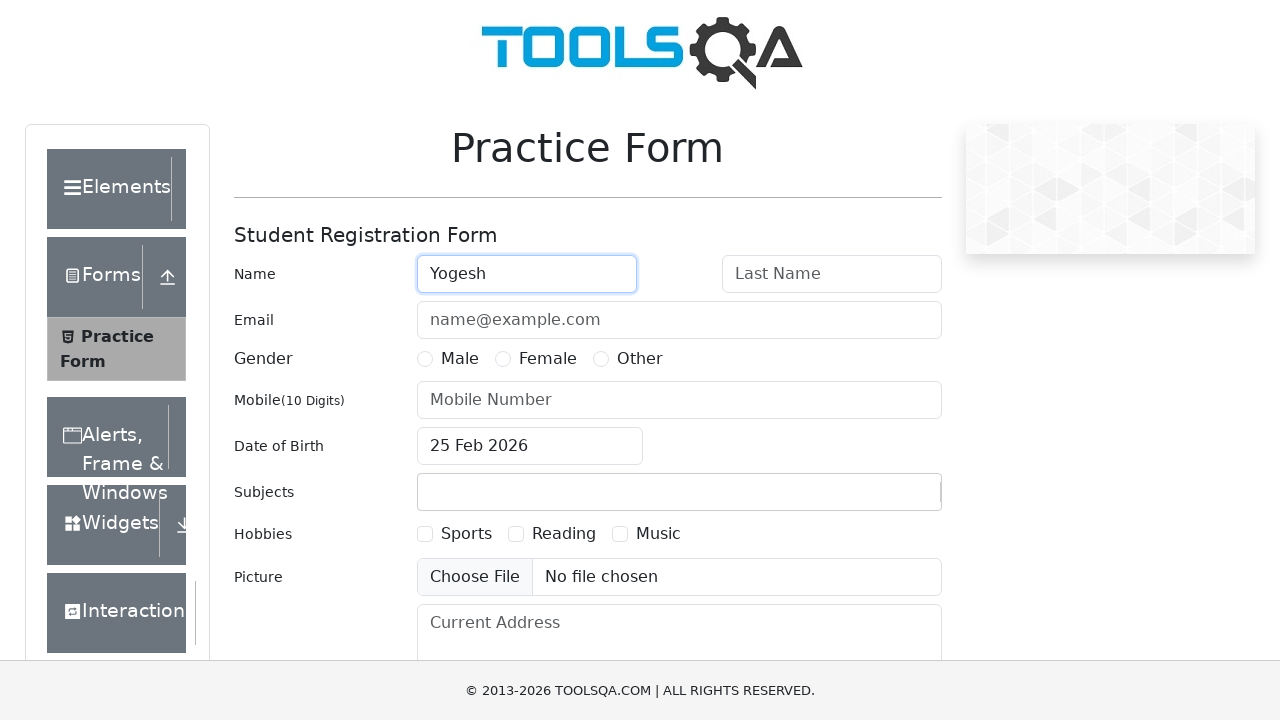

Filled last name field with 'Chame' on #lastName
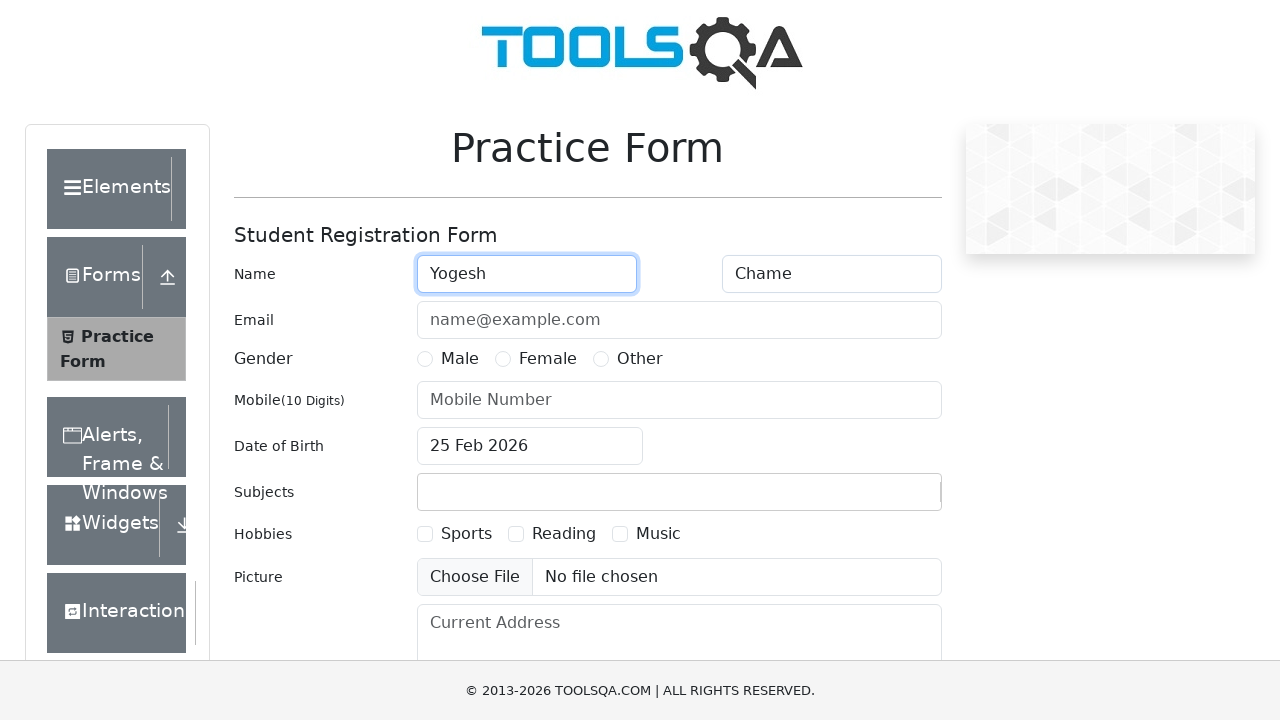

Filled email field with 'yogymax@gmail.com' on #userEmail
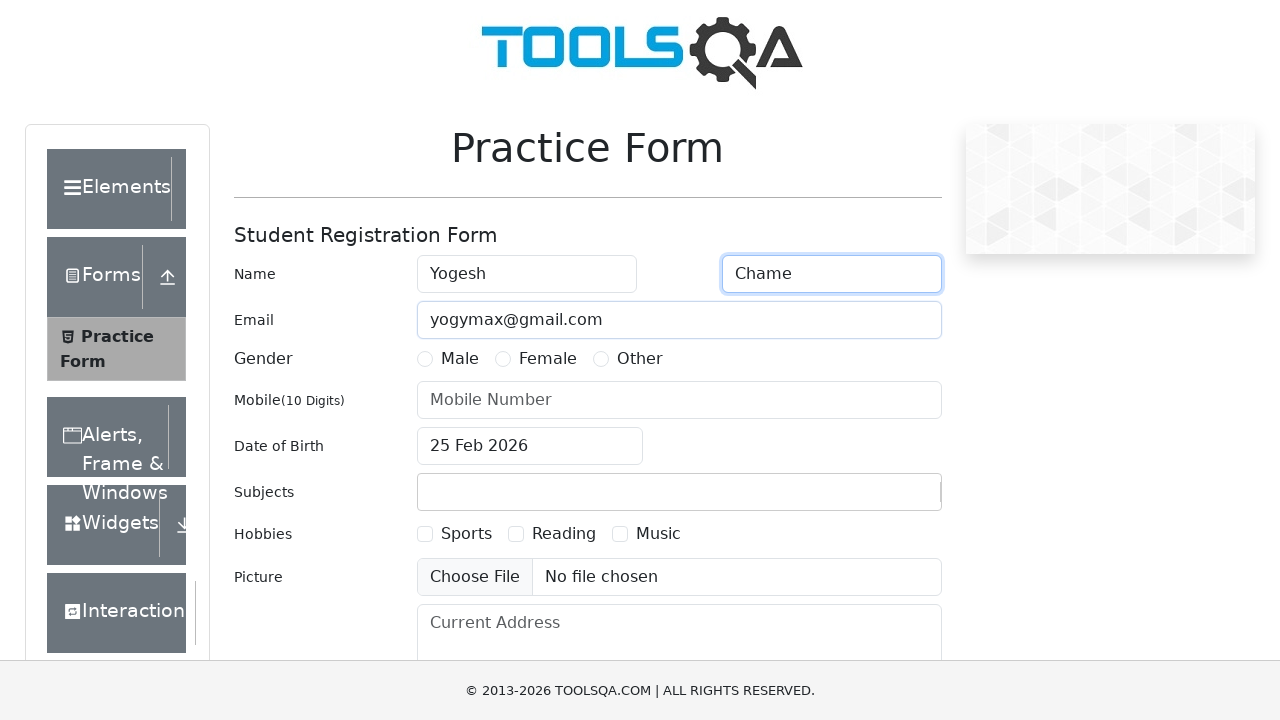

Selected gender radio button at (425, 359) on xpath=//*[@id="gender-radio-1"]
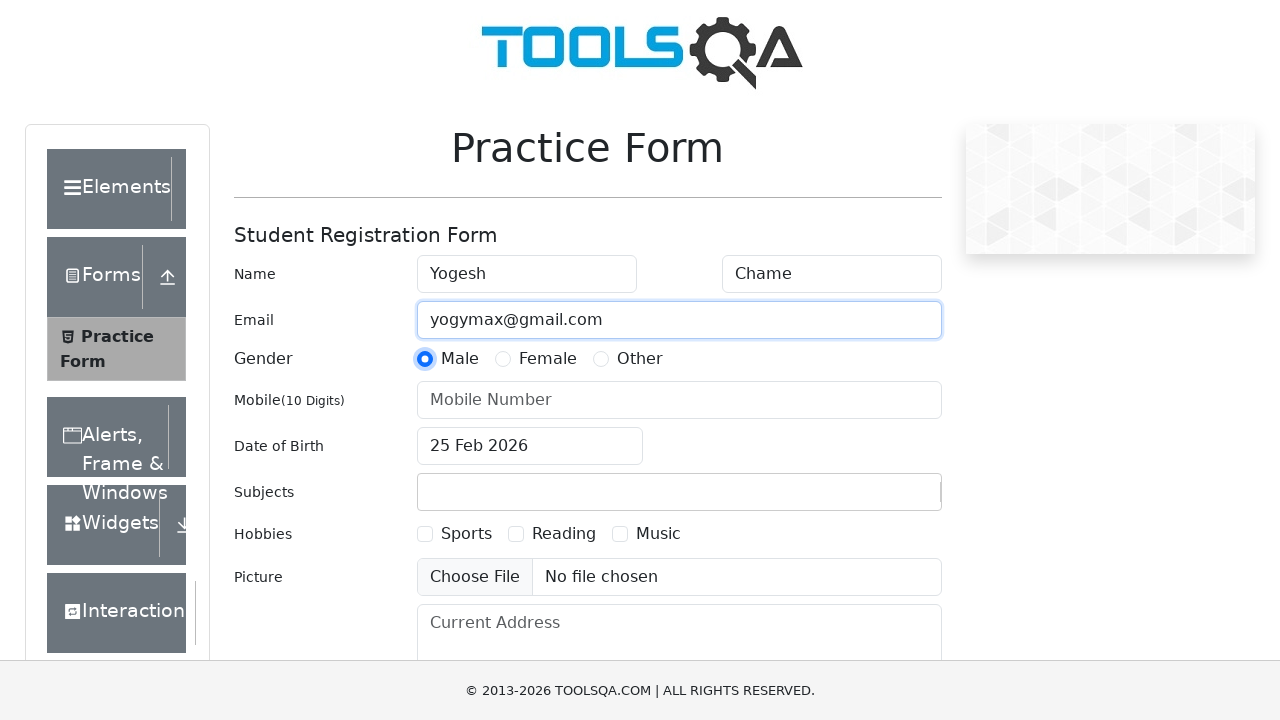

Filled mobile number field with '1231231231' on #userNumber
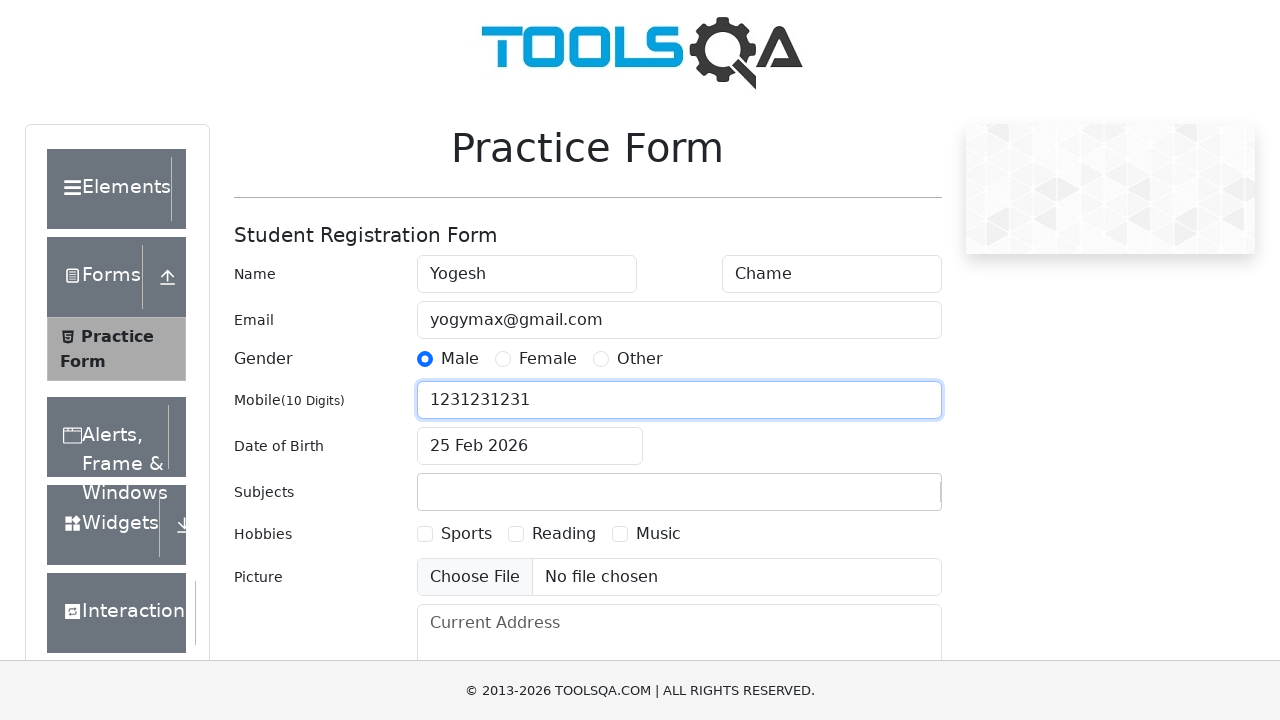

Filled date of birth field with '03 Nov 2020' on #dateOfBirthInput
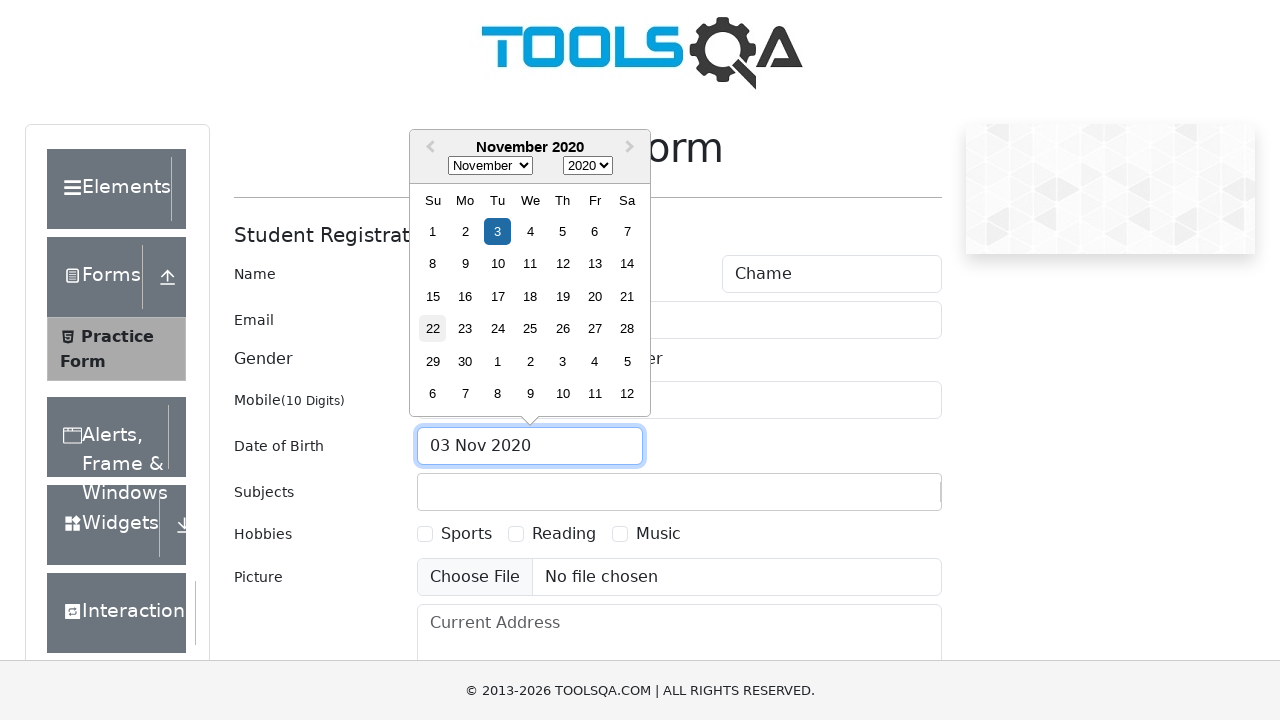

Entered subjects: Python, Selenium, Automation on xpath=//*[@id="subjectsContainer"]/div/div[1]
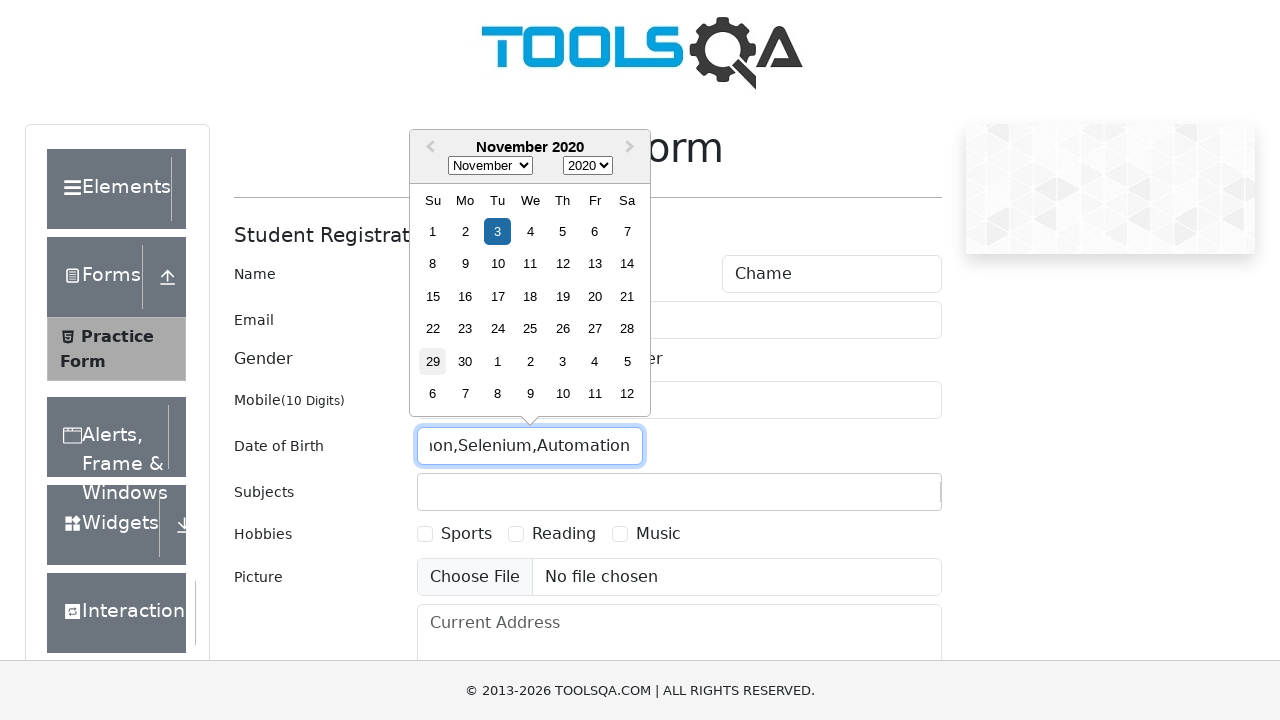

Filled current address field with 'Katraj Pune' on #currentAddress
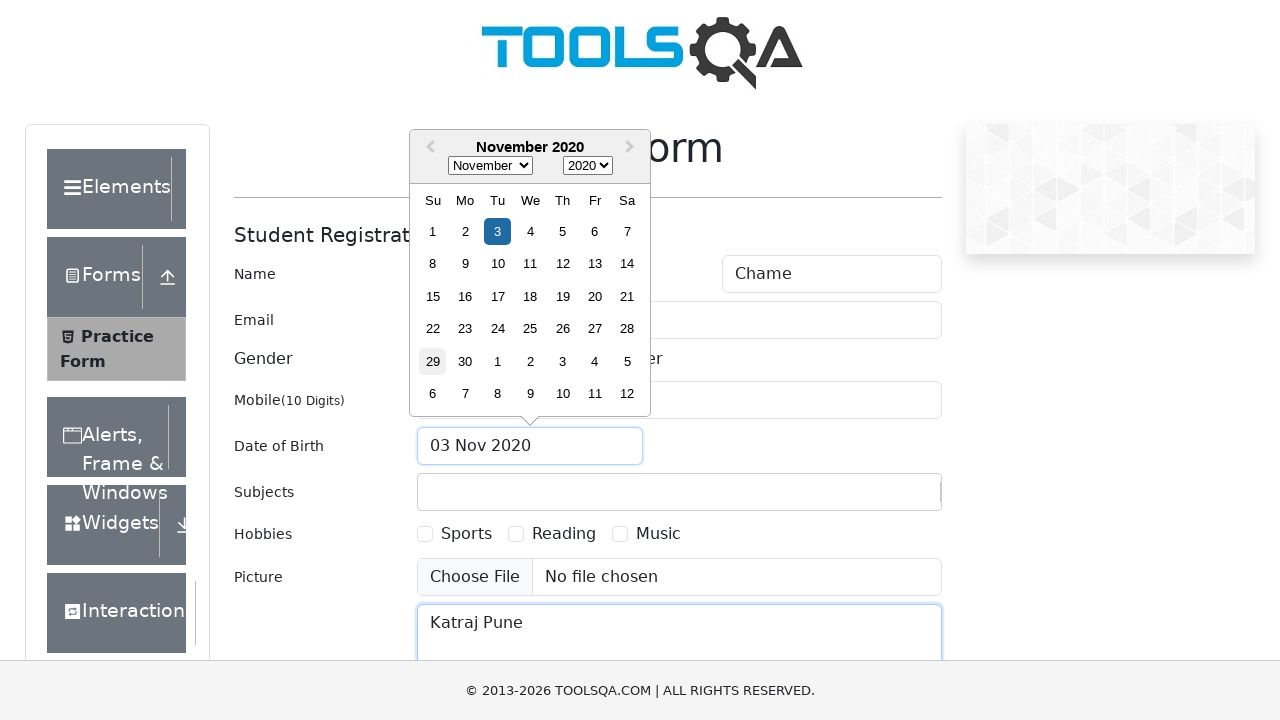

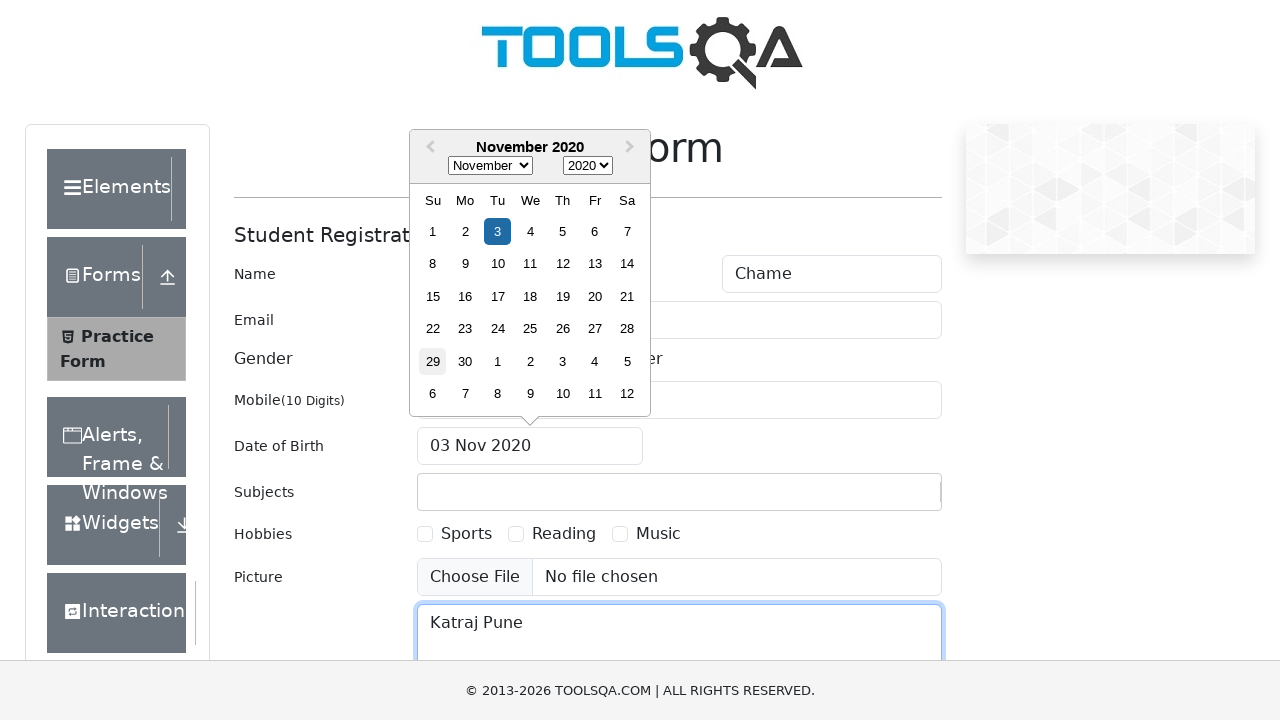